Tests JavaScript alert handling by triggering an alert popup and accepting it

Starting URL: http://the-internet.herokuapp.com/javascript_alerts

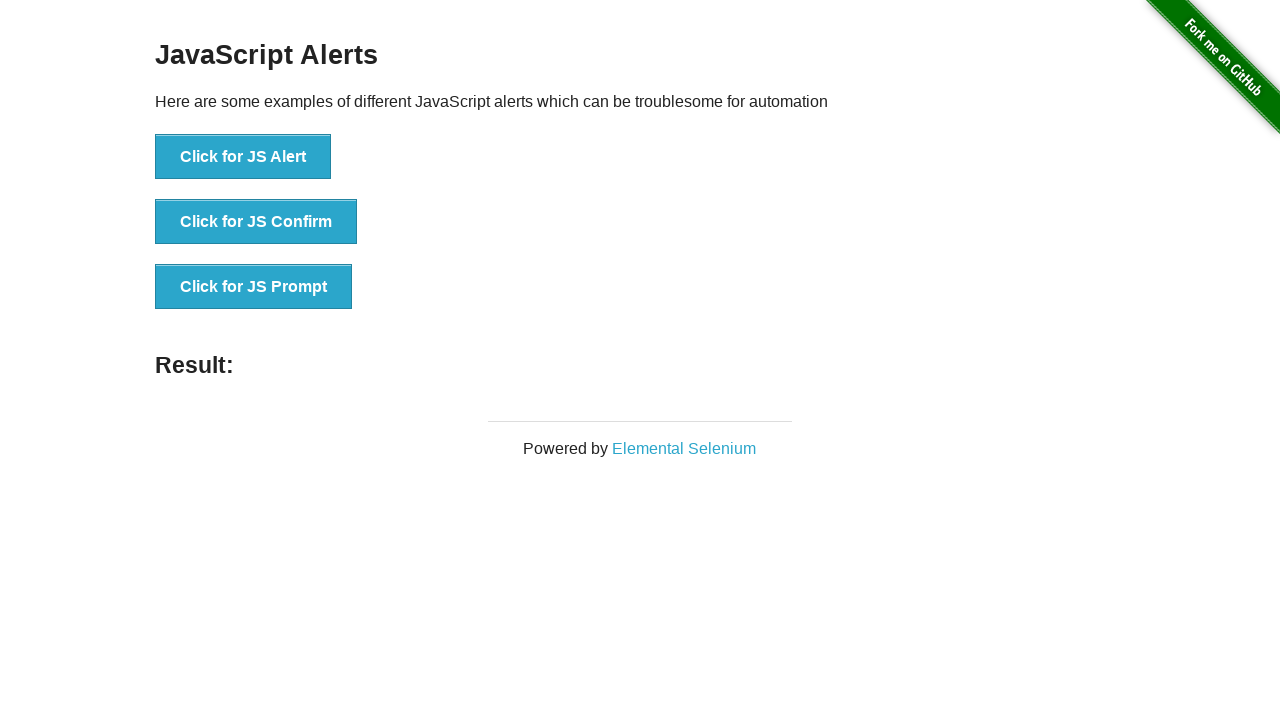

Clicked 'Click for JS Alert' button to trigger JavaScript alert popup at (243, 157) on xpath=//button[text()='Click for JS Alert']
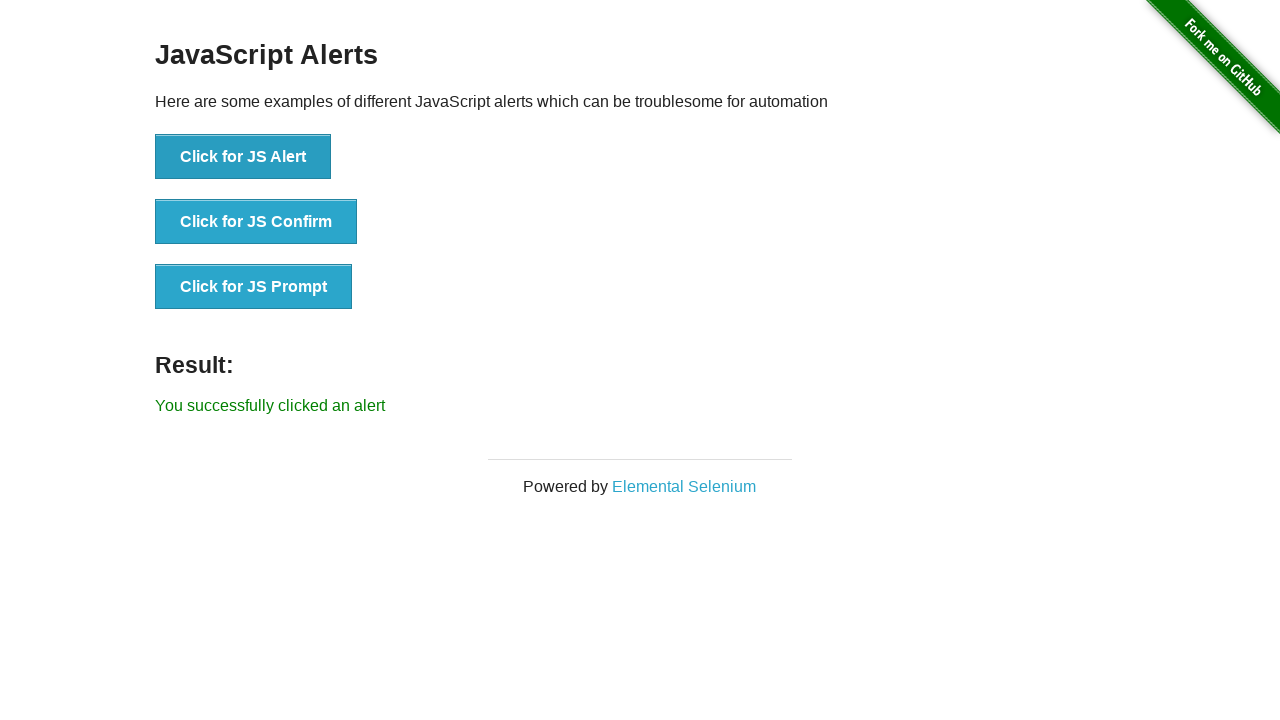

Set up dialog handler to automatically accept alert popup
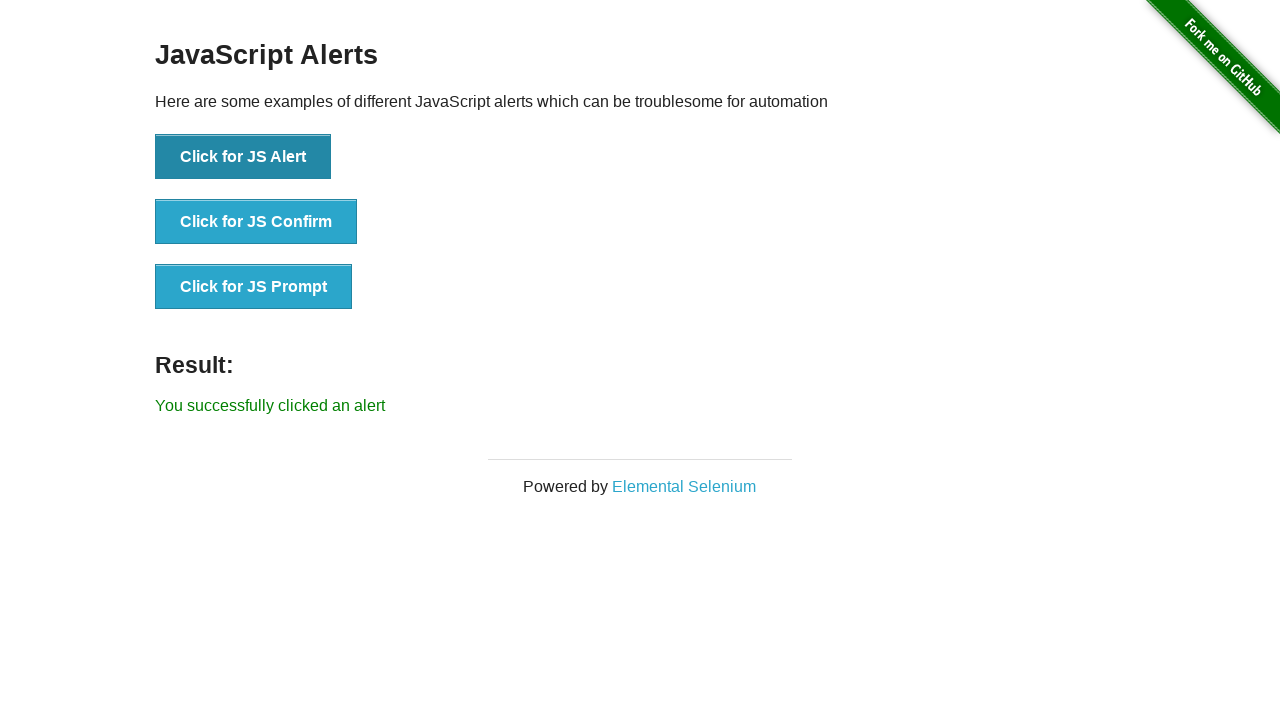

Waited 1000ms for alert to be processed and accepted
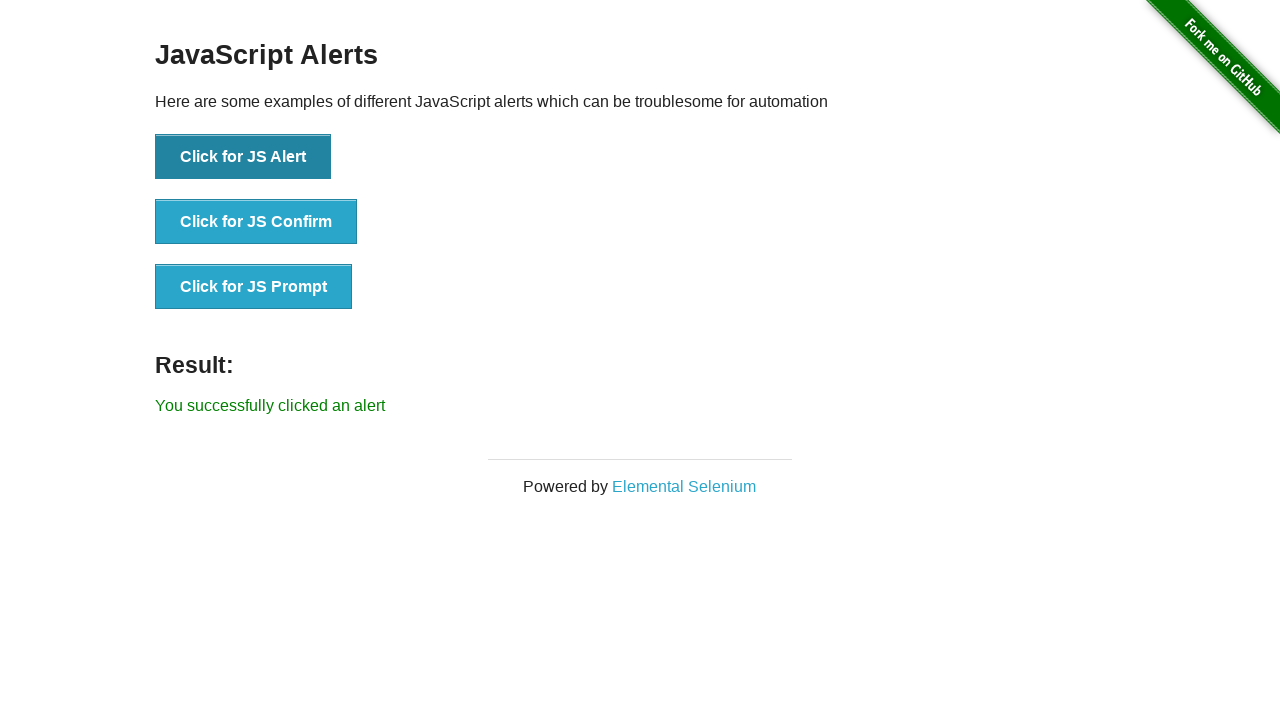

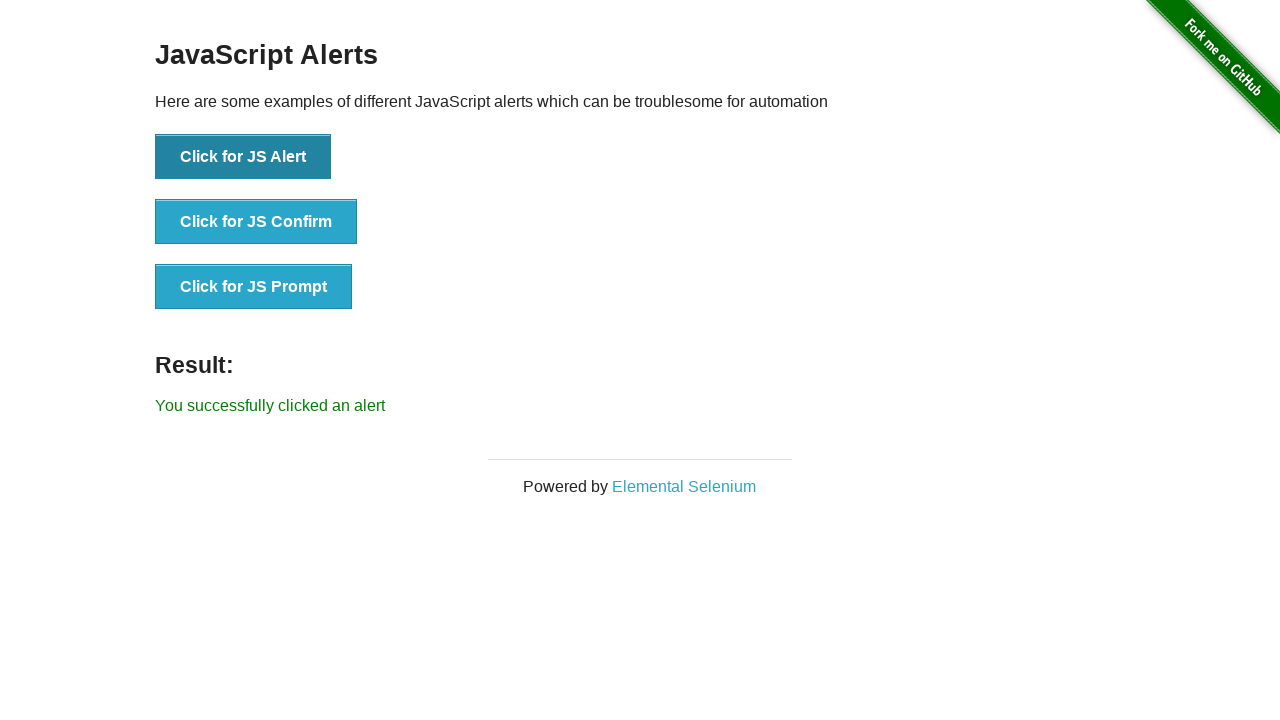